Tests the jQuery UI draggable functionality by switching to an iframe and dragging an element to a new position

Starting URL: https://jqueryui.com/draggable/

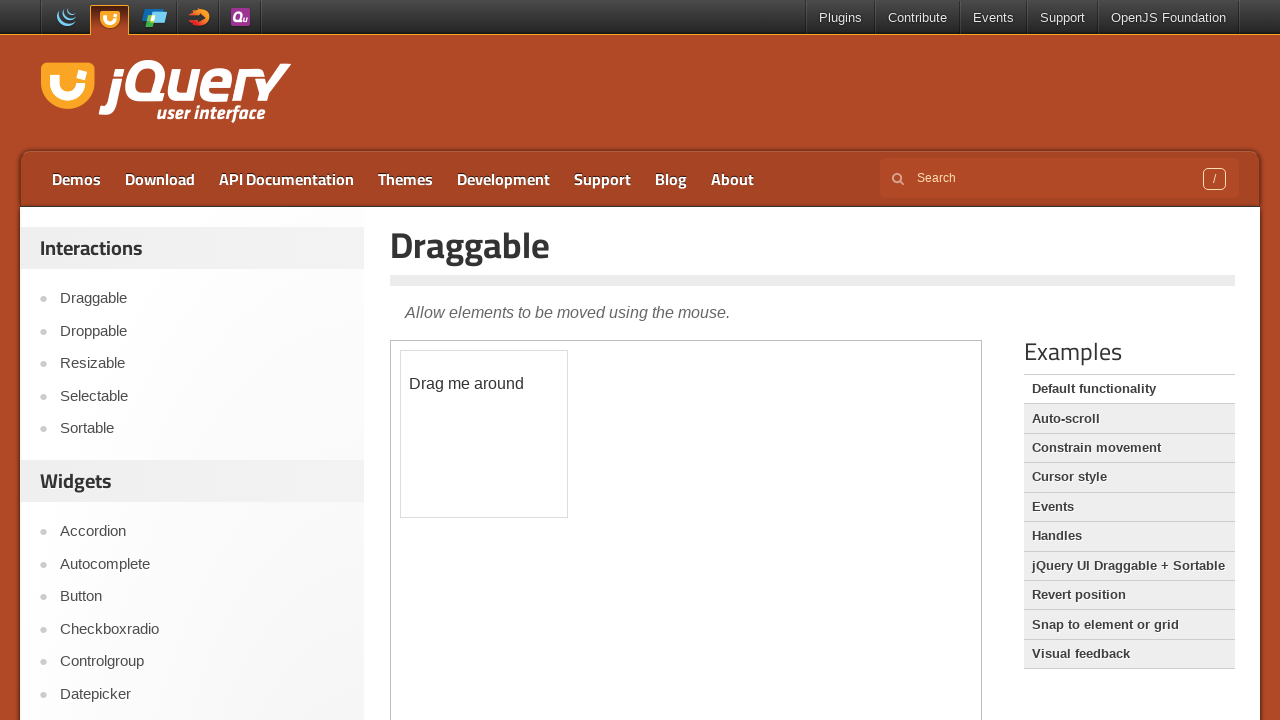

Located the demo iframe for jQuery UI draggable
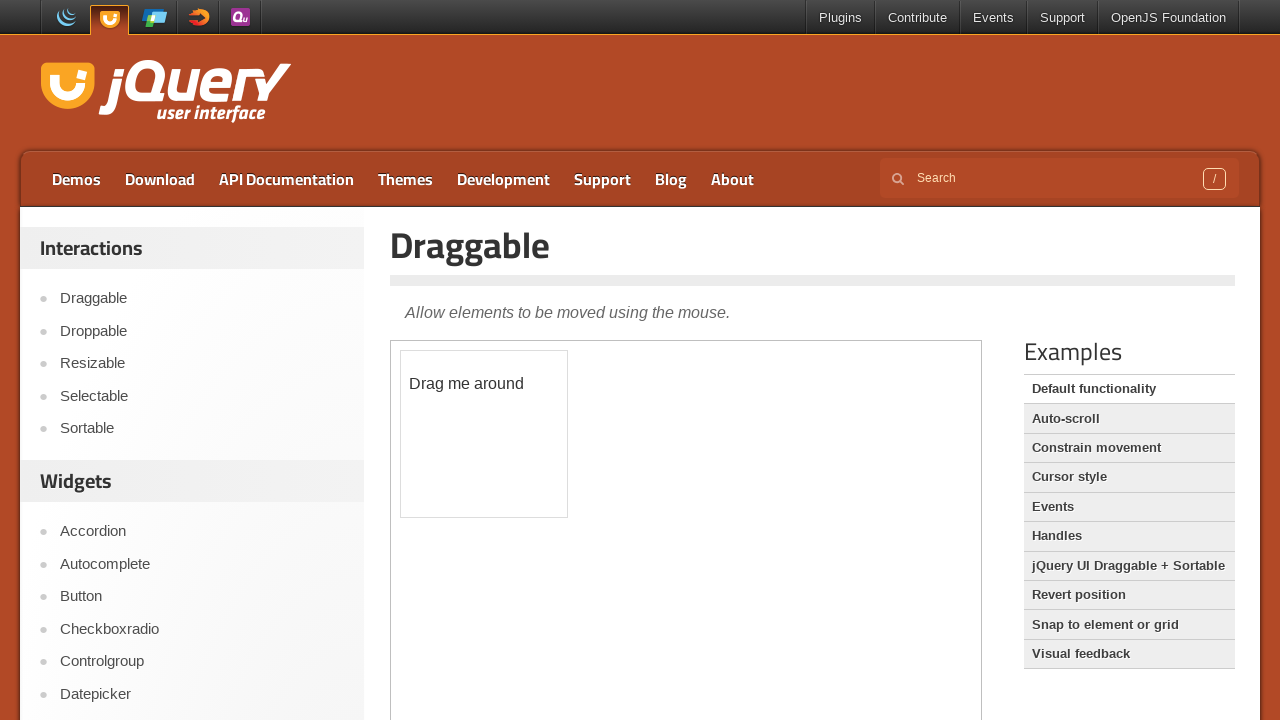

Located the draggable element within the iframe
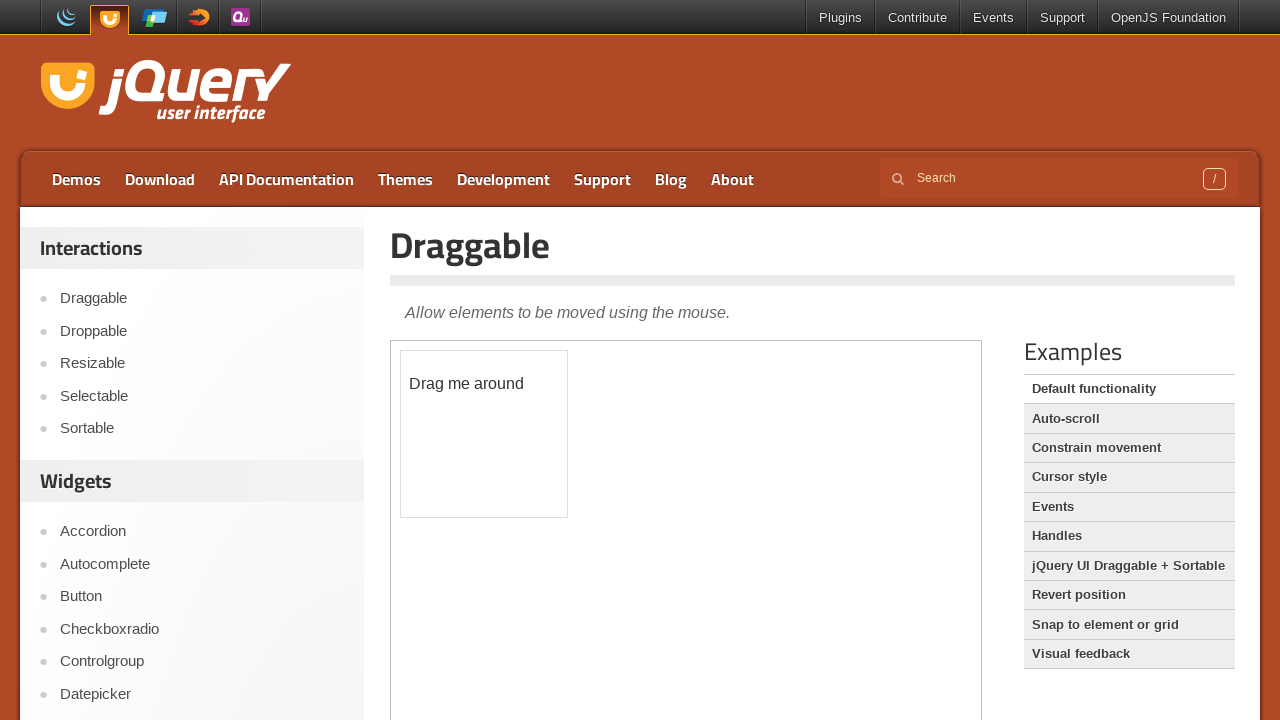

Dragged the element to position x=150, y=80 at (551, 431)
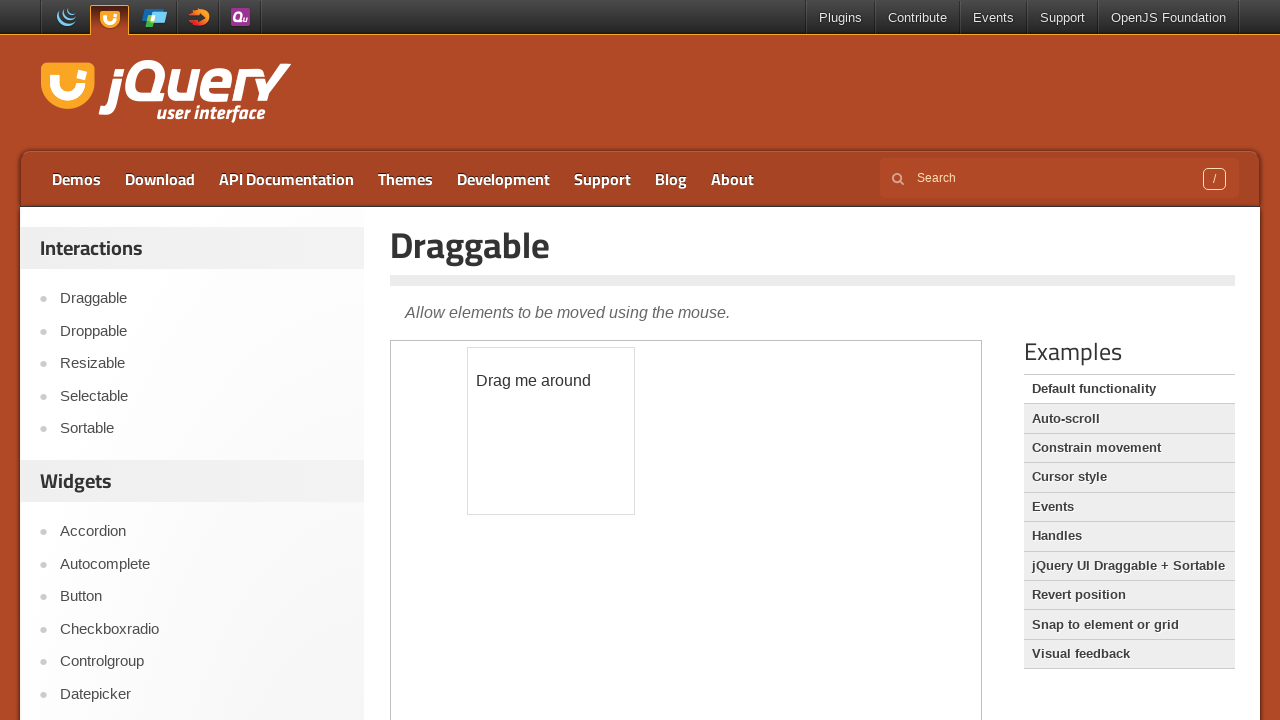

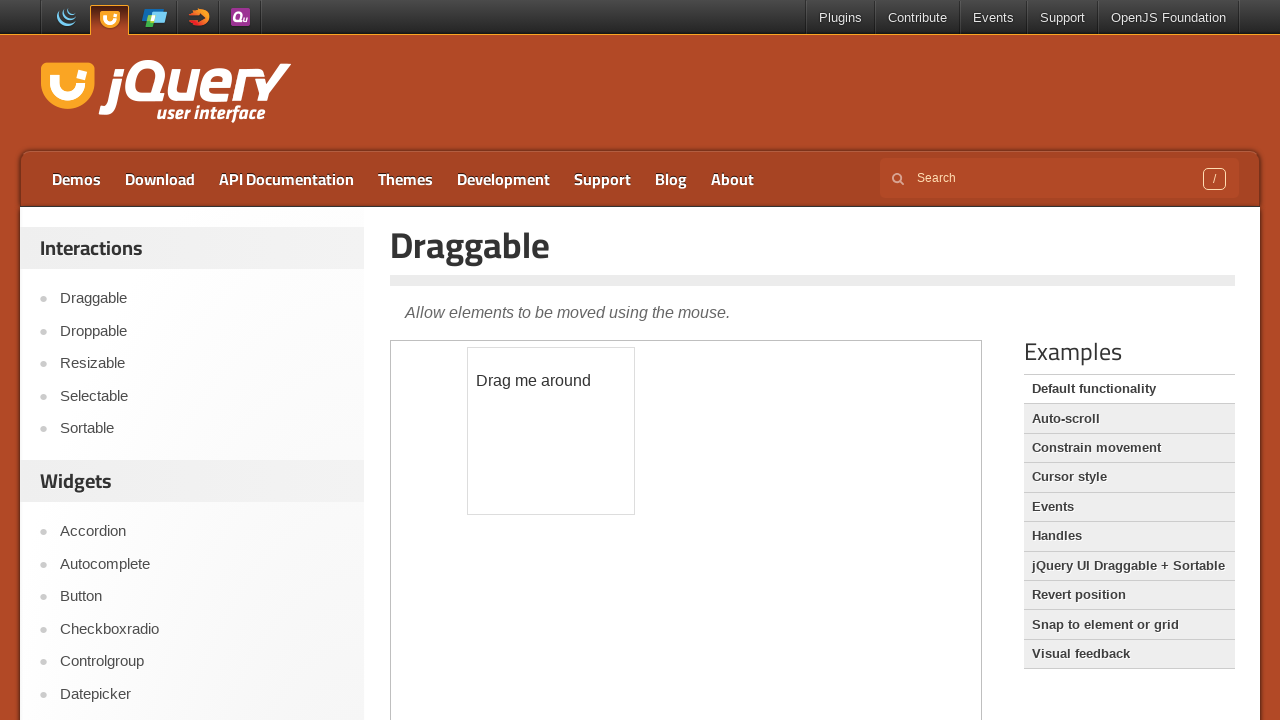